Tests radio button interaction by clicking on a radio button element

Starting URL: https://www.tutorialspoint.com/selenium/practice/radio-button.php

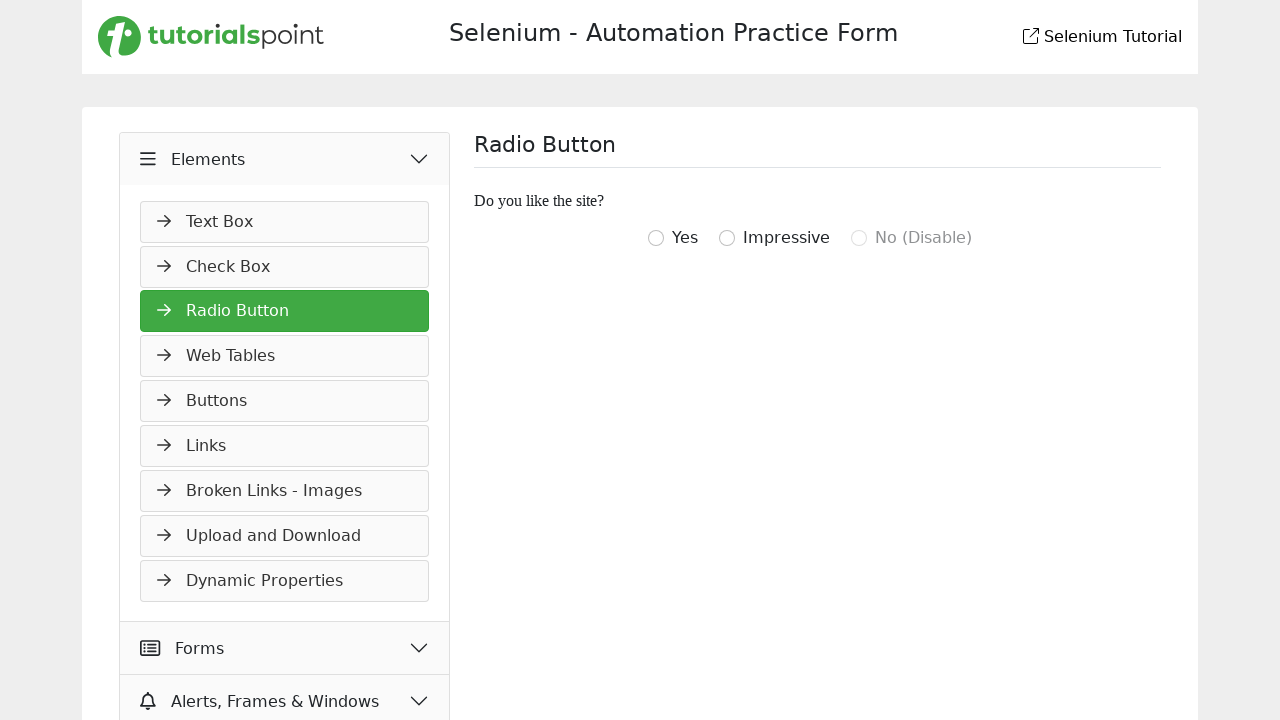

Clicked the third radio button in the form at (727, 238) on xpath=//form/div[3]/input
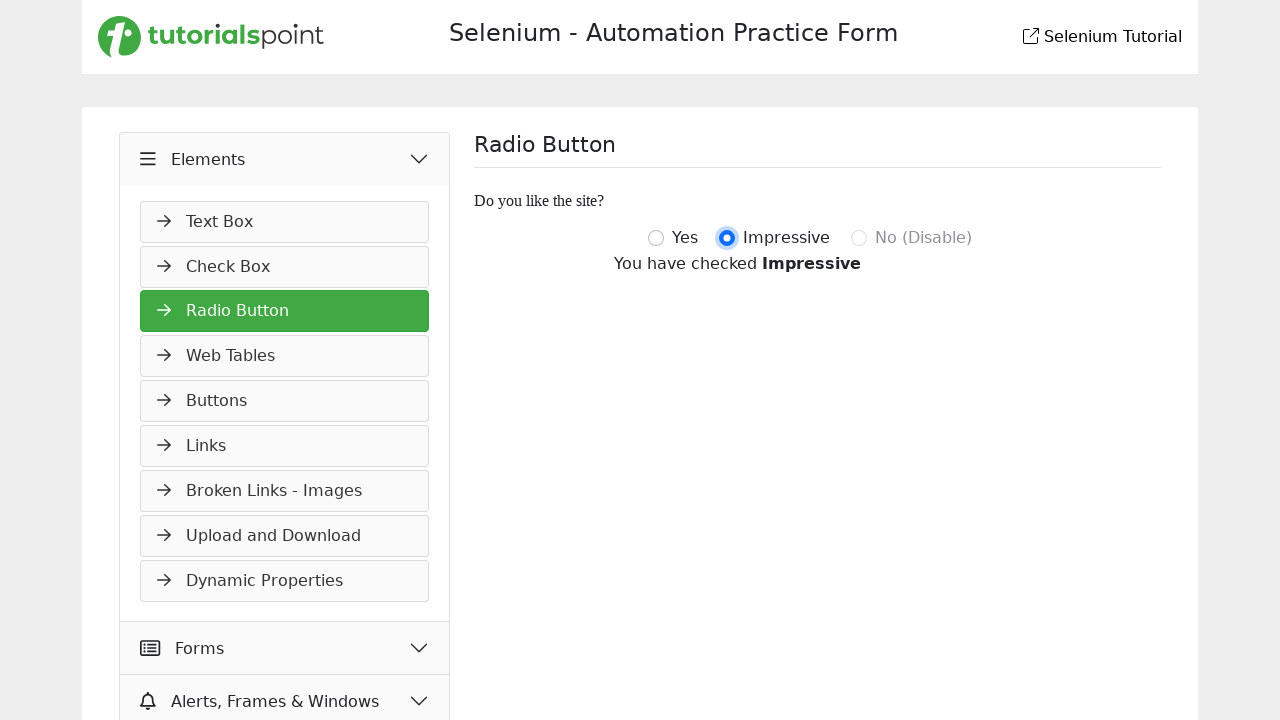

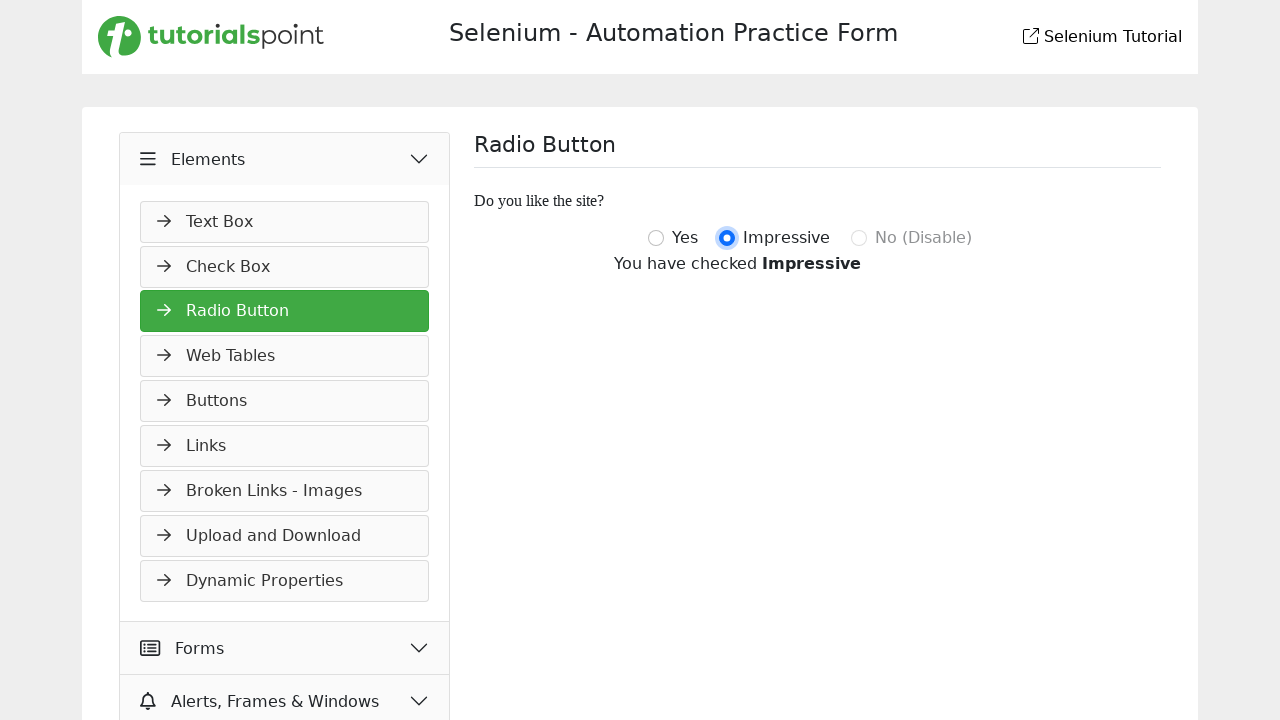